Tests that the input field is cleared after adding a todo item

Starting URL: https://demo.playwright.dev/todomvc

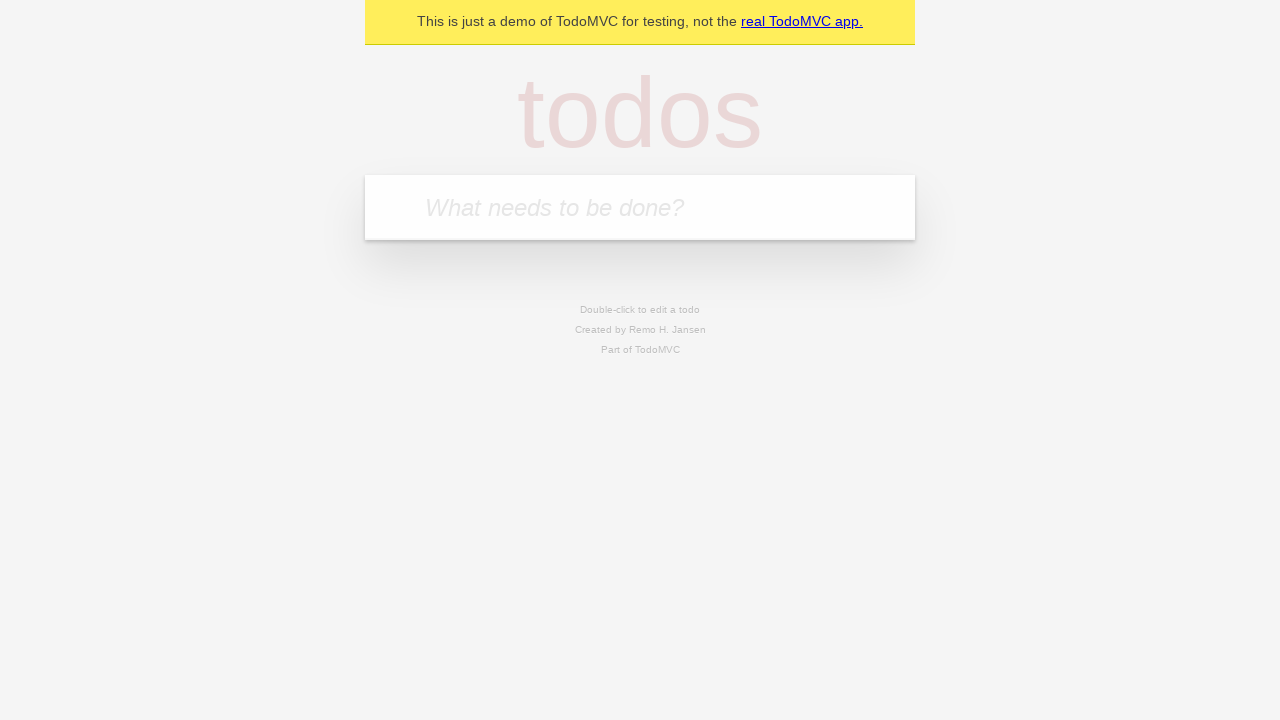

Filled todo input field with 'buy some cheese' on internal:attr=[placeholder="What needs to be done?"i]
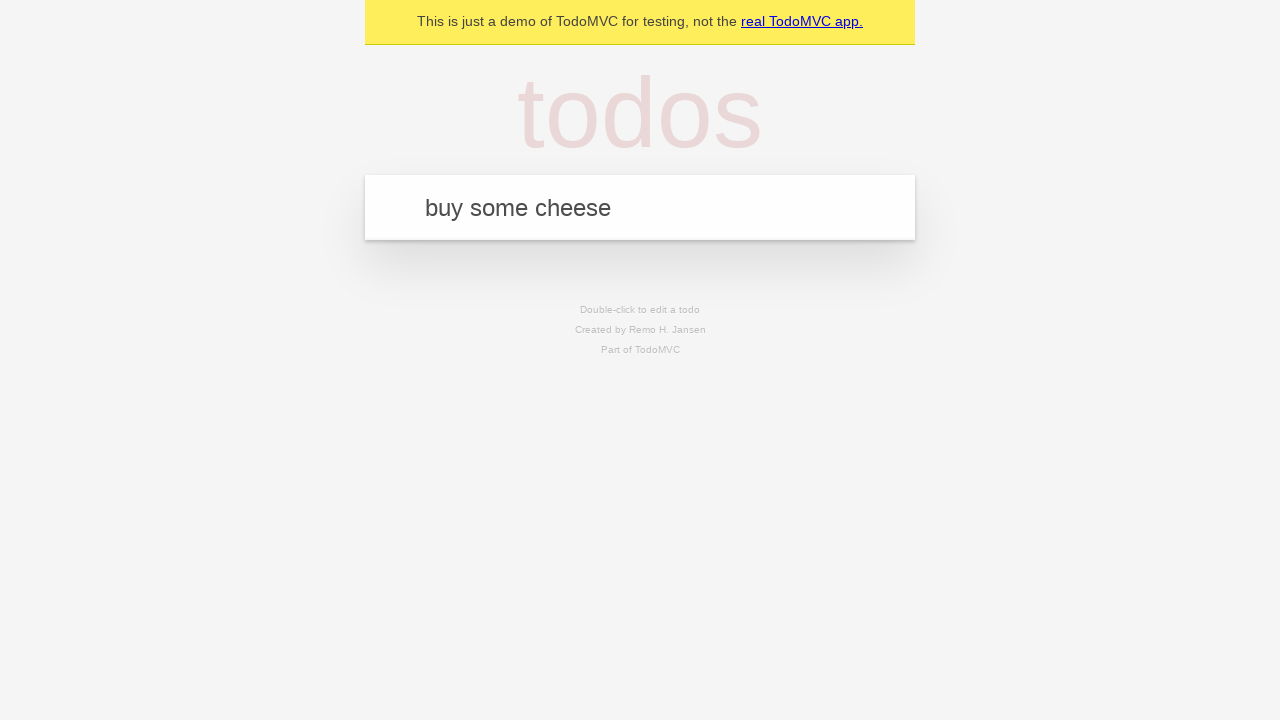

Pressed Enter to add the todo item on internal:attr=[placeholder="What needs to be done?"i]
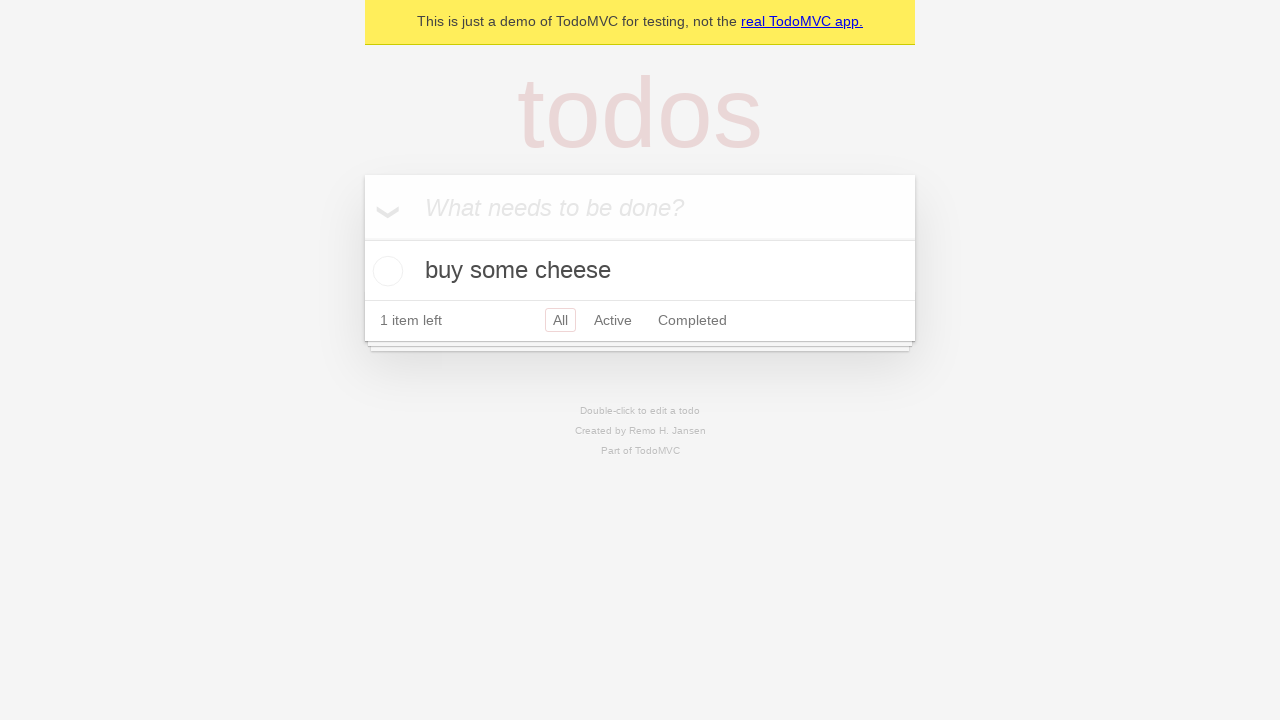

Waited for todo item to appear on the page
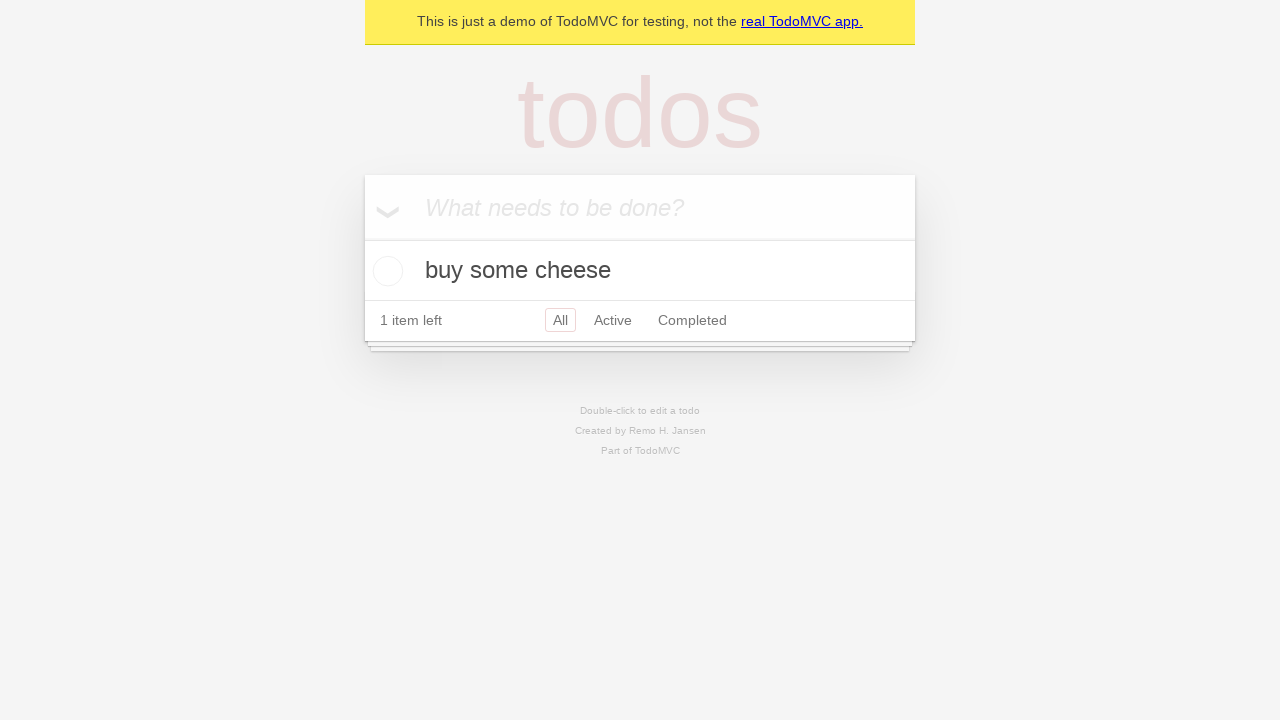

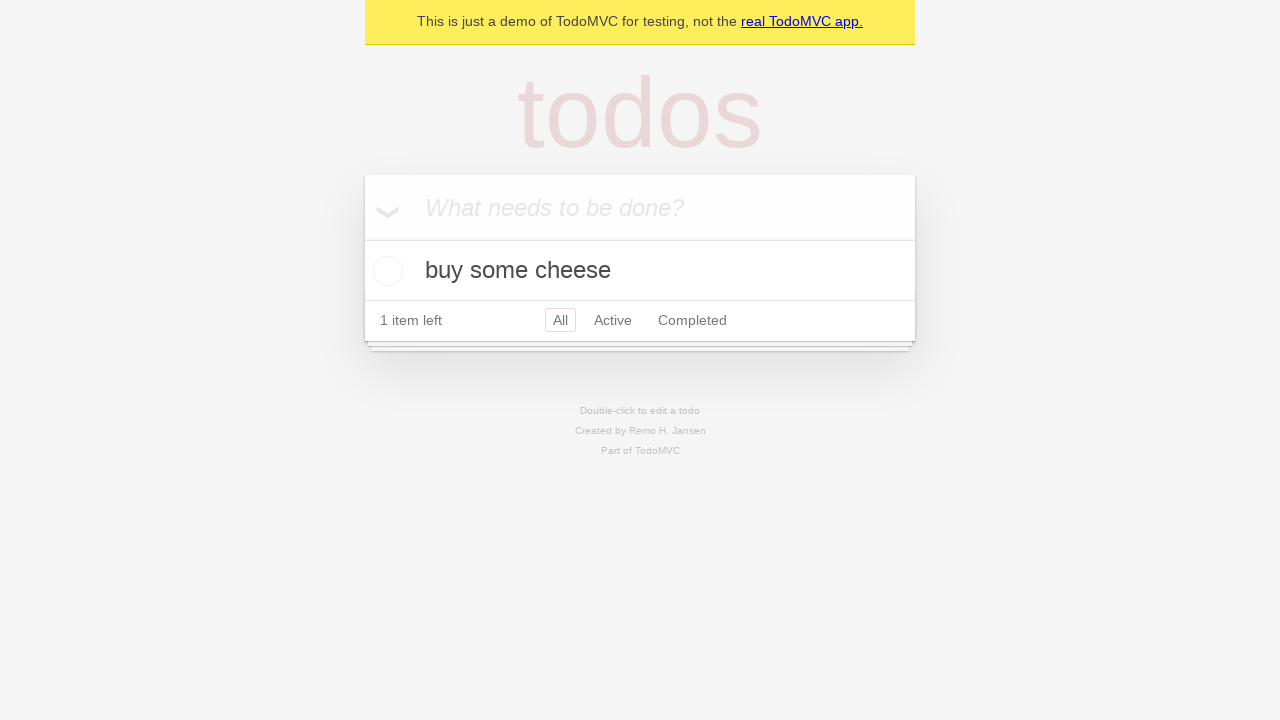